Tests Dynamic Content page by repeatedly clicking the refresh link to look for a specific avatar image

Starting URL: http://the-internet.herokuapp.com

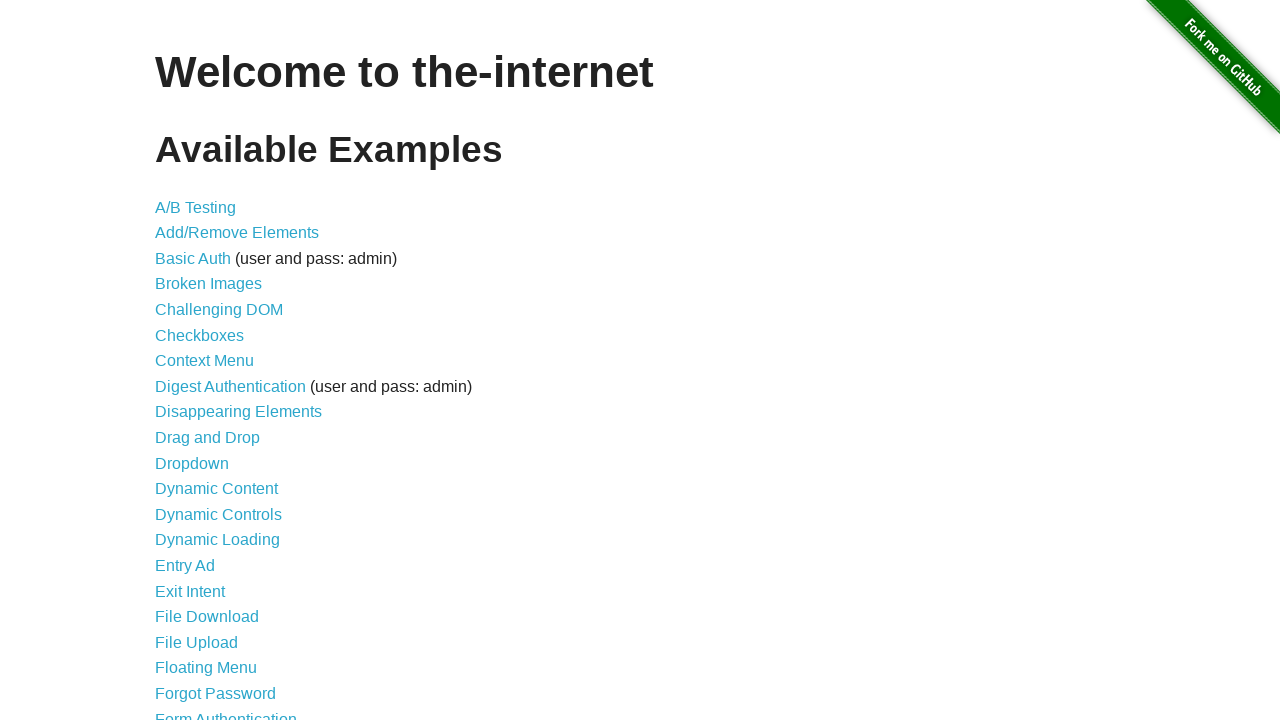

Clicked on Dynamic Content link at (216, 489) on a:has-text('Dynamic Content')
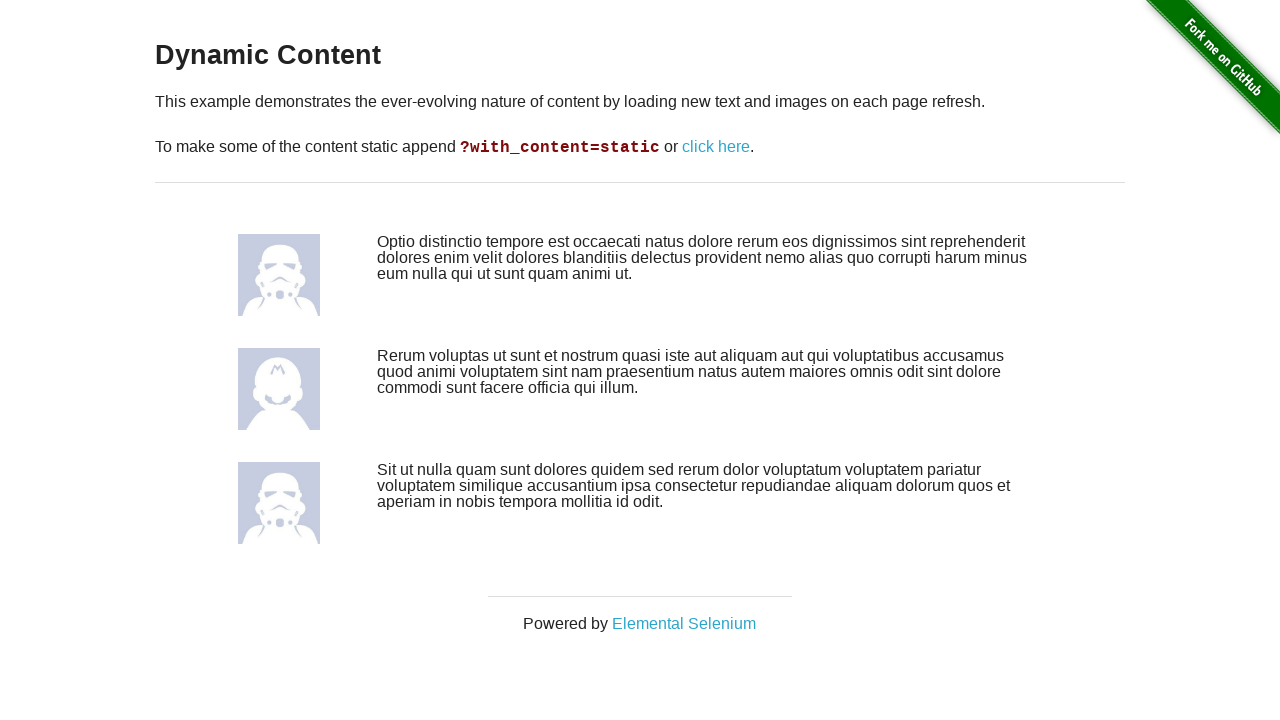

Waited for images to load
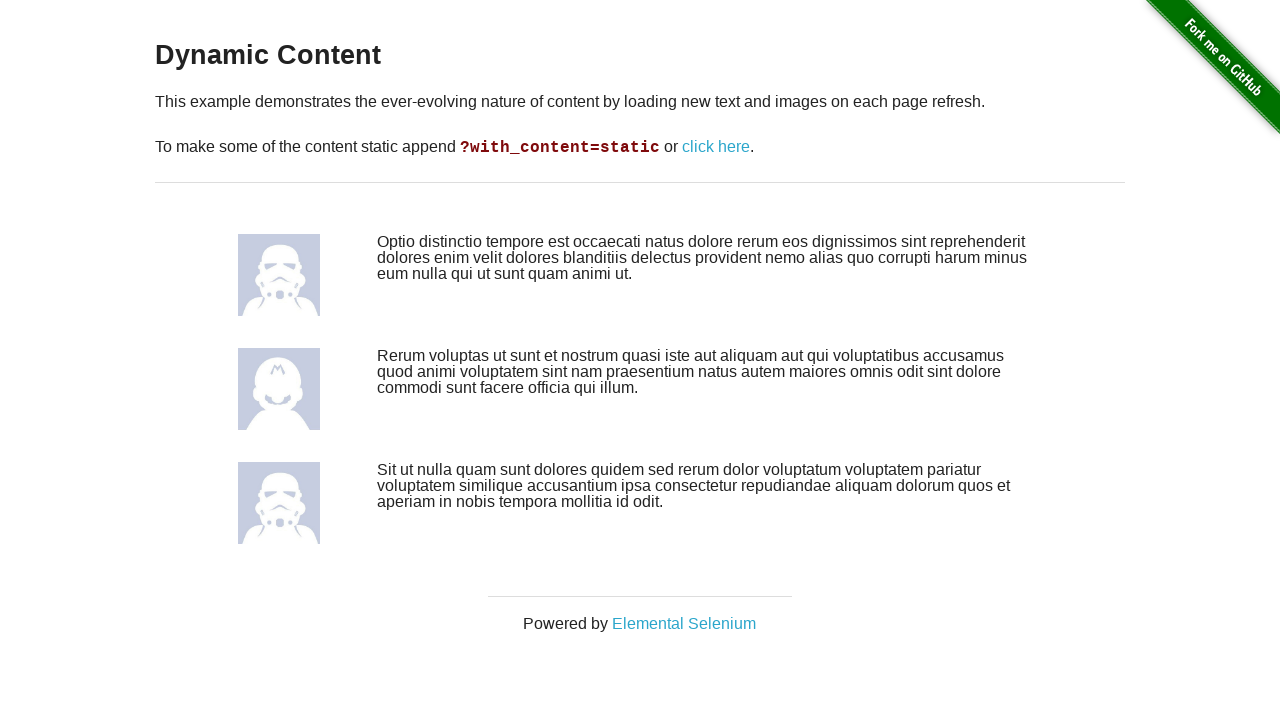

Retrieved all images on page (attempt 1/5)
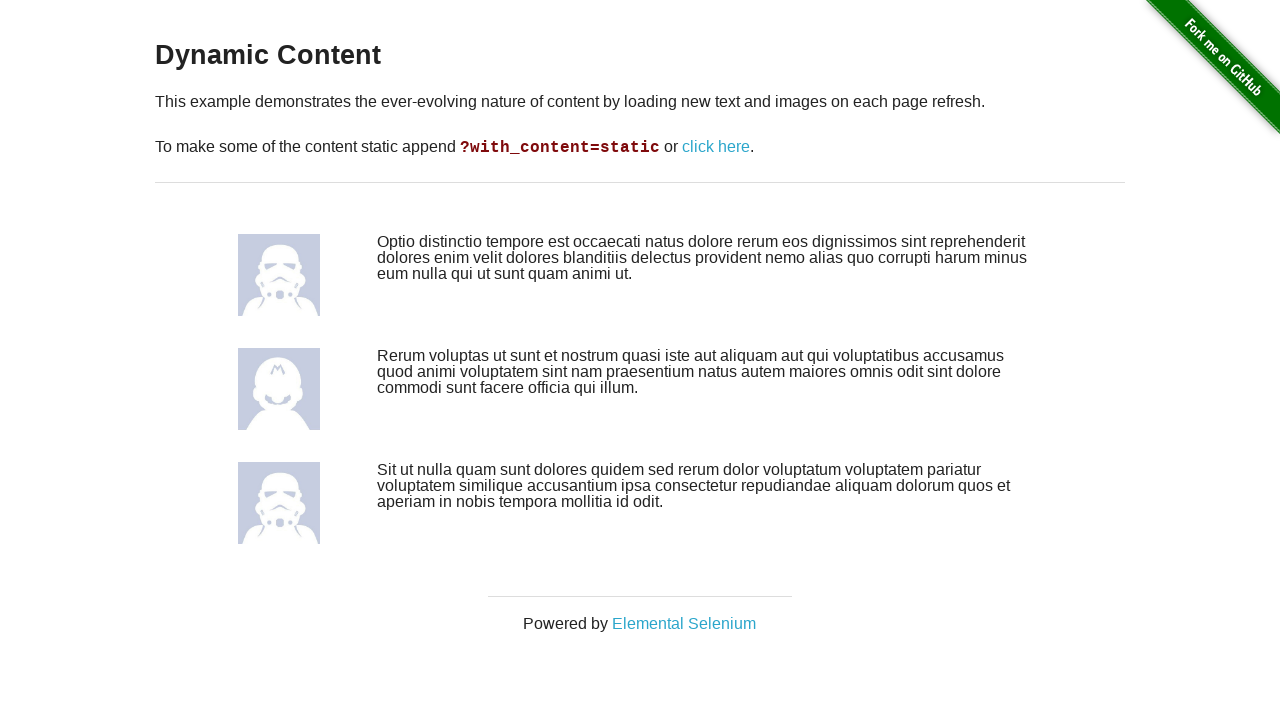

Retrieved src attribute from 4th image: /img/avatars/Original-Facebook-Geek-Profile-Avatar-6.jpg
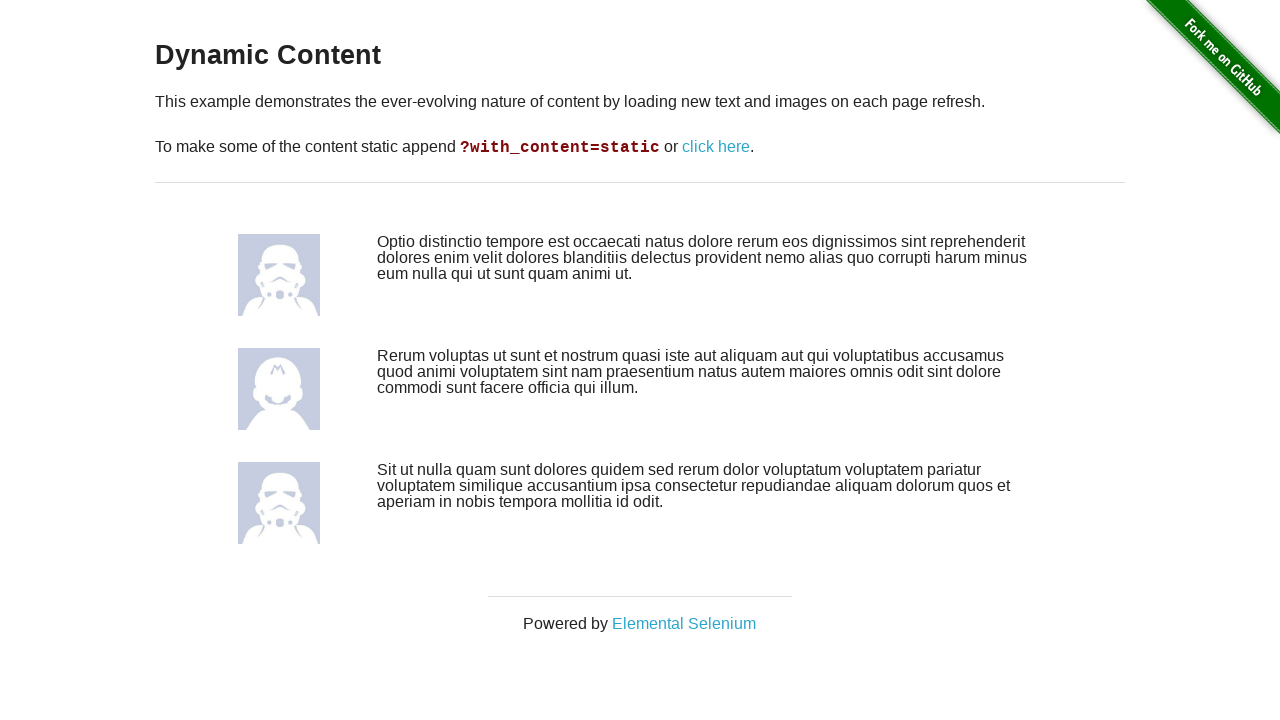

Joker avatar not found, clicking refresh button
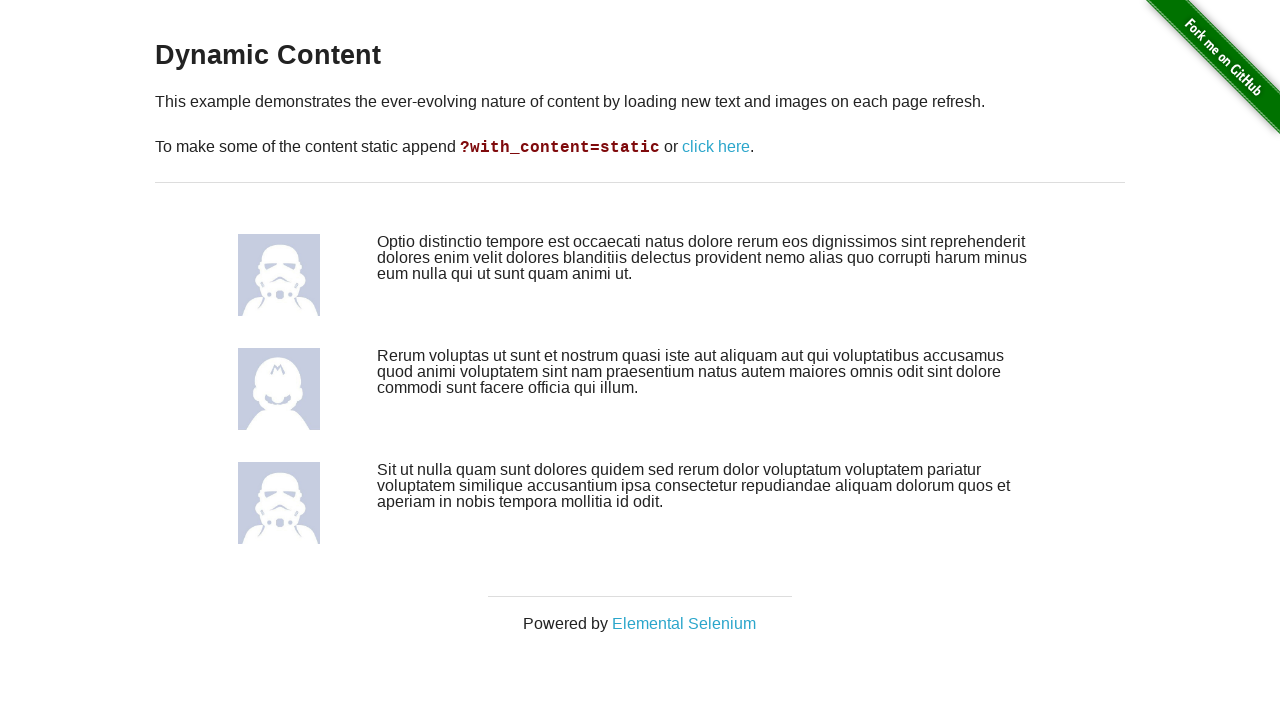

Clicked refresh button to reload dynamic content at (716, 147) on a:has-text('click here')
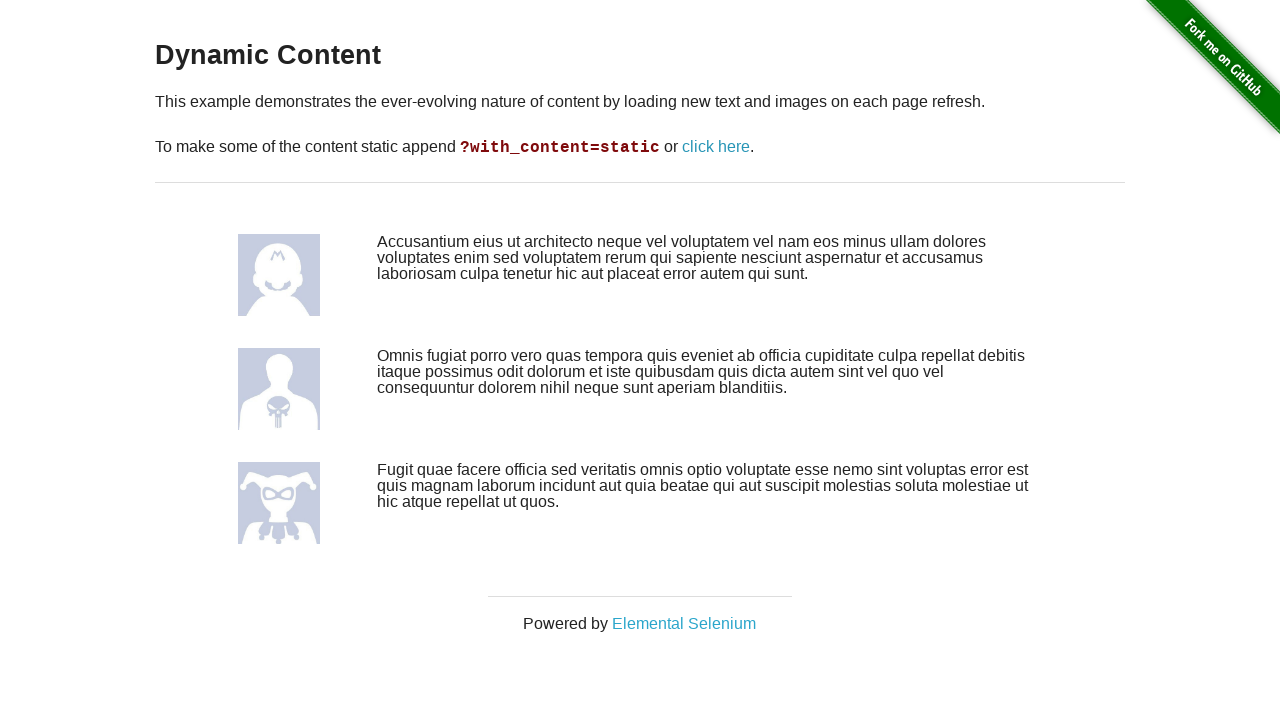

Waited for network idle after refresh
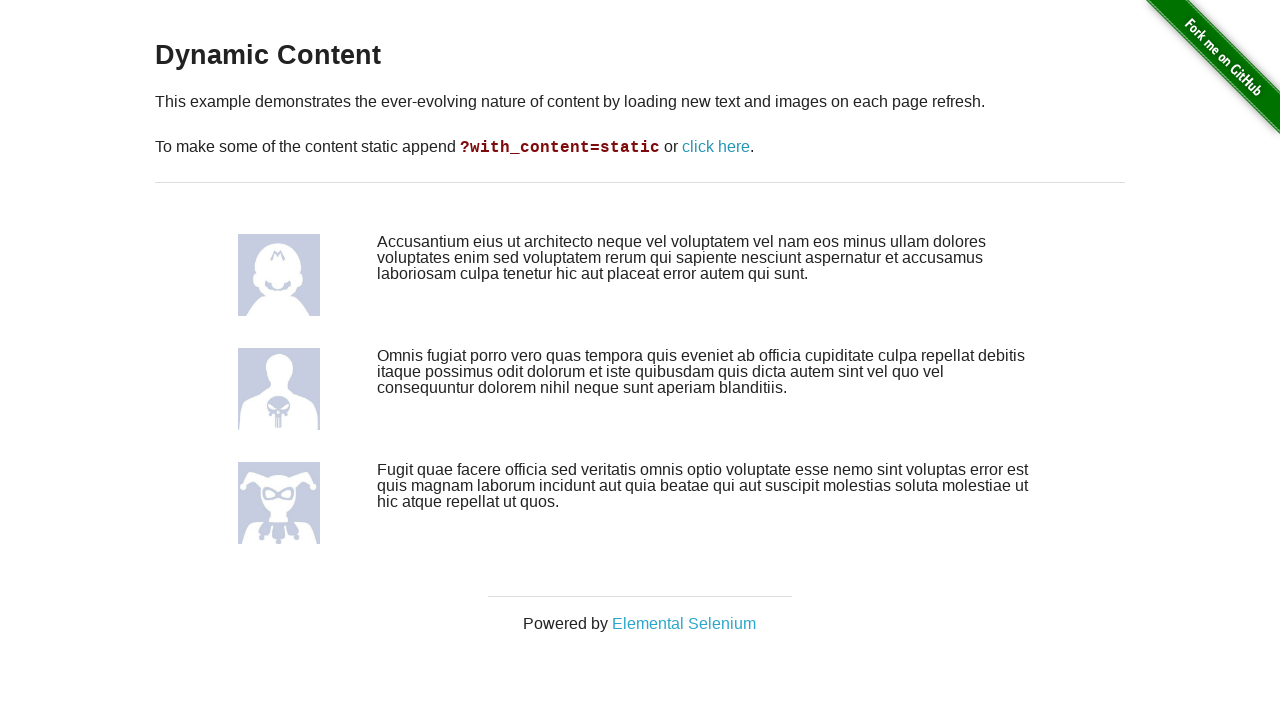

Retrieved all images on page (attempt 2/5)
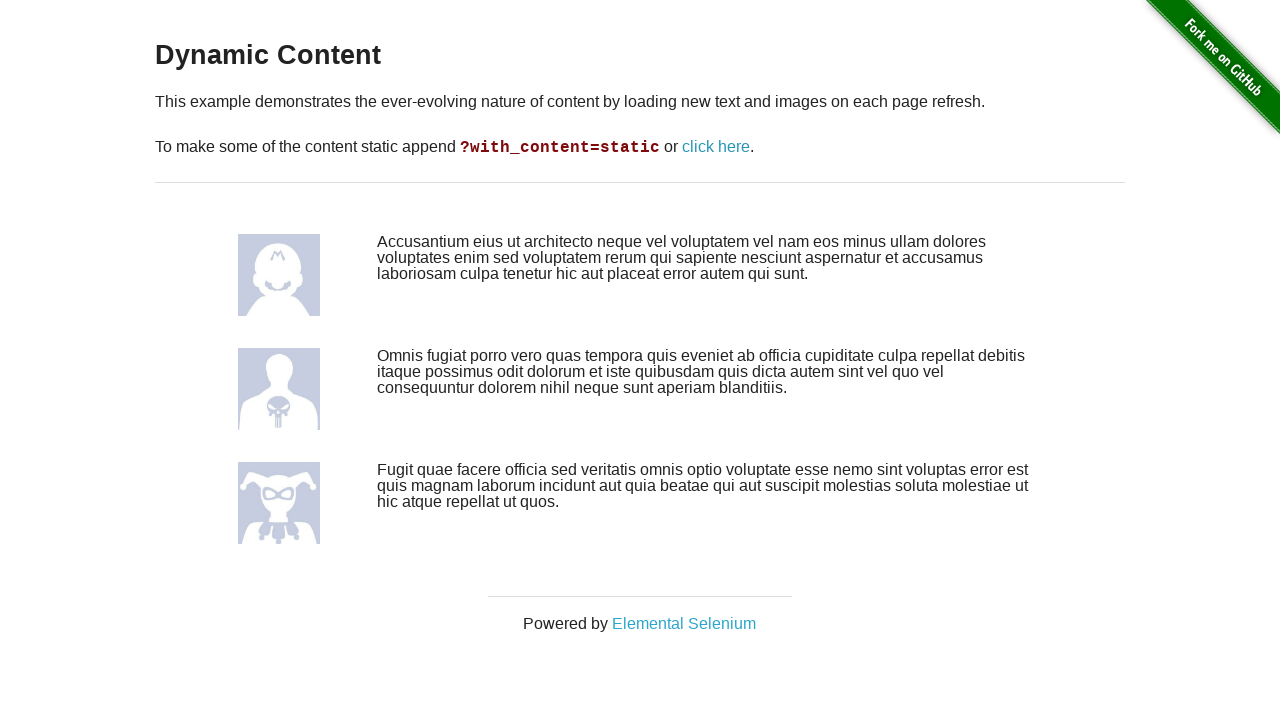

Retrieved src attribute from 4th image: /img/avatars/Original-Facebook-Geek-Profile-Avatar-7.jpg
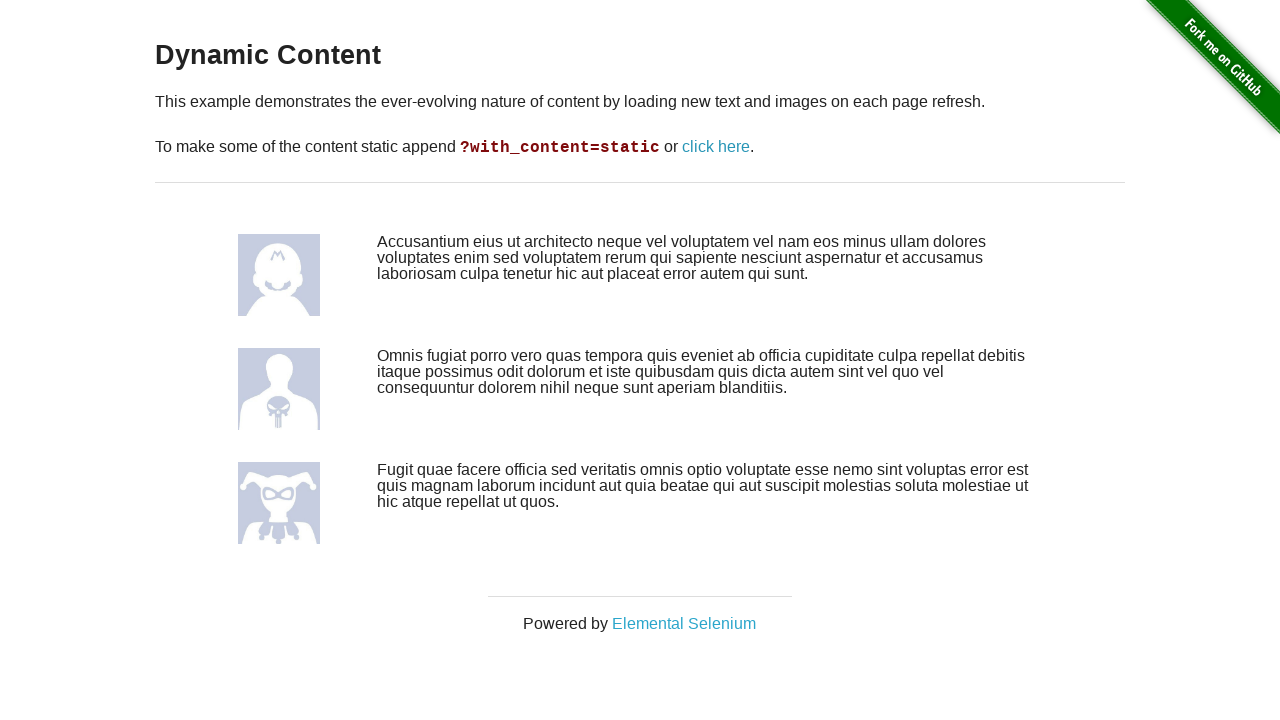

Found the joker avatar image in 4th position - test passed
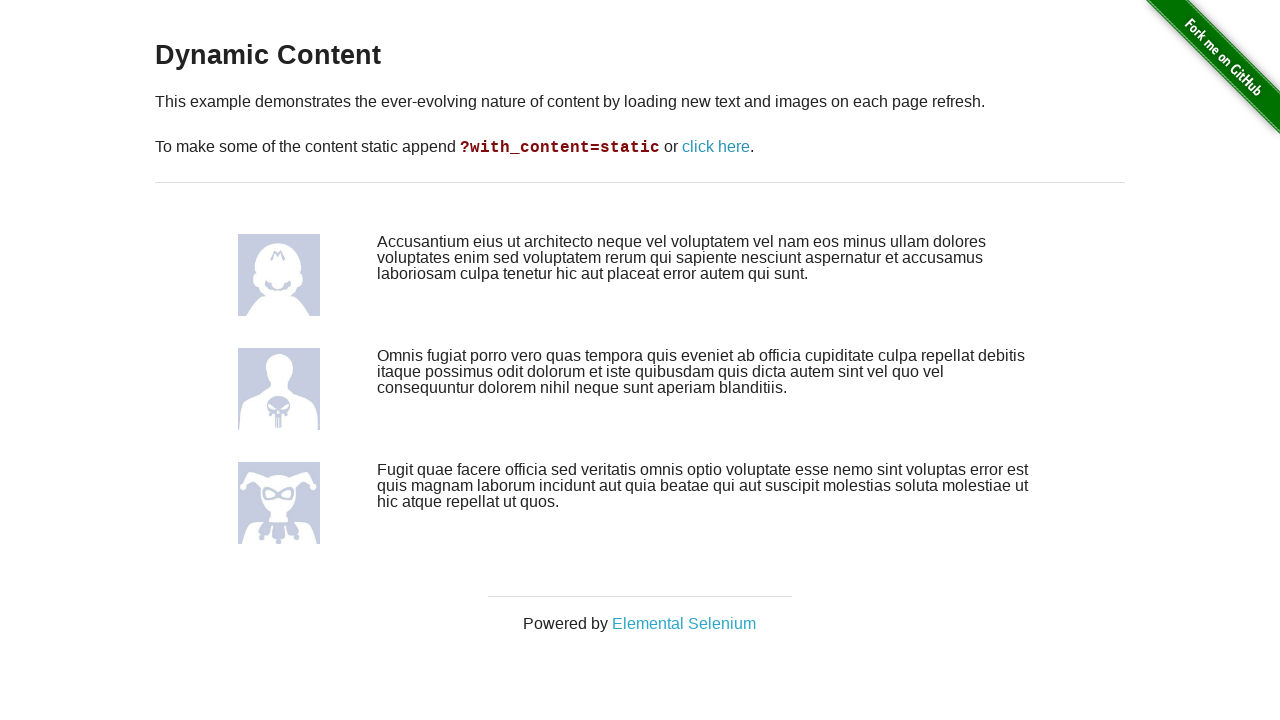

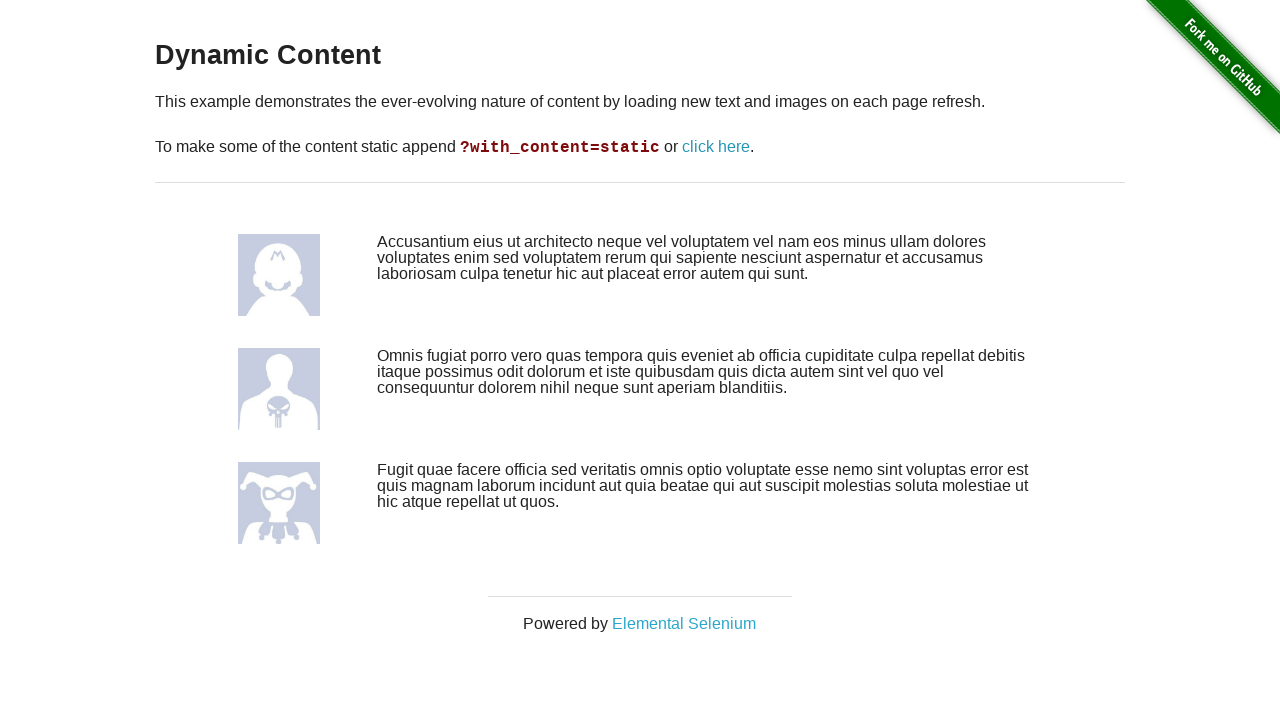